Tests dynamic loading by clicking start and waiting for text to appear

Starting URL: https://the-internet.herokuapp.com/dynamic_loading/2

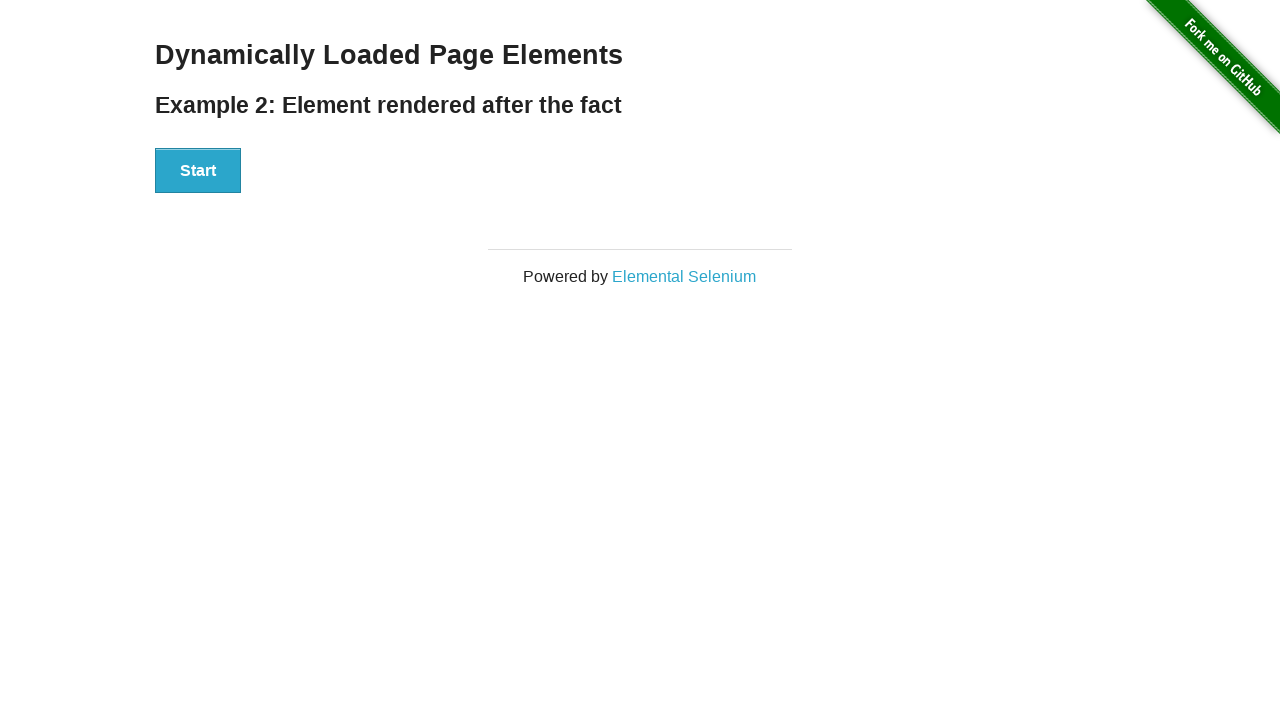

Clicked Start button to initiate dynamic loading at (198, 171) on #start button
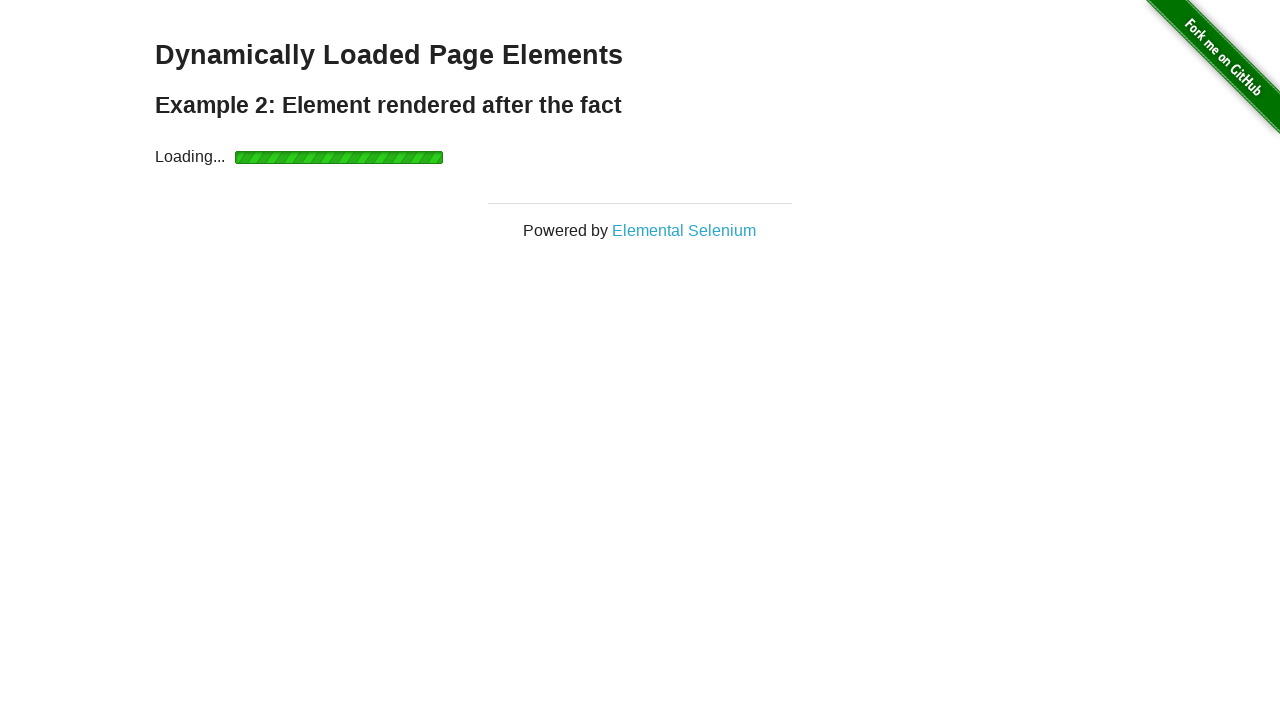

Waited for 'Hello World' text to appear in #finish element
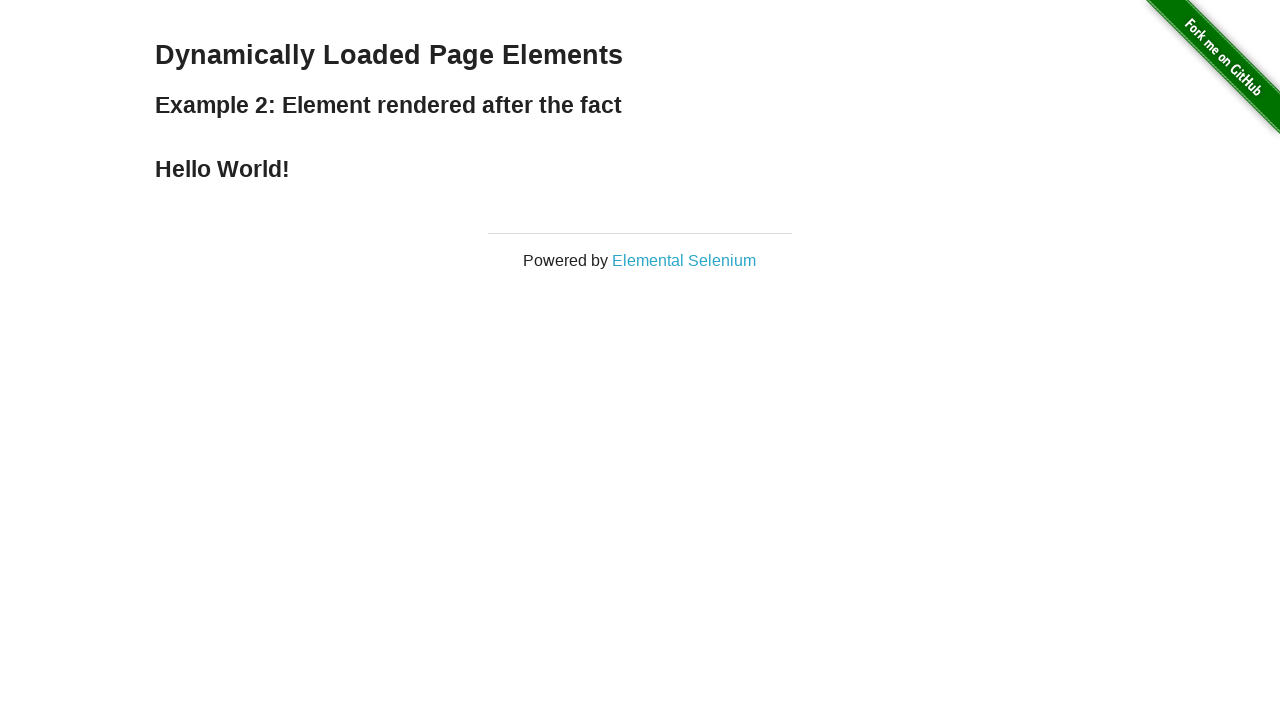

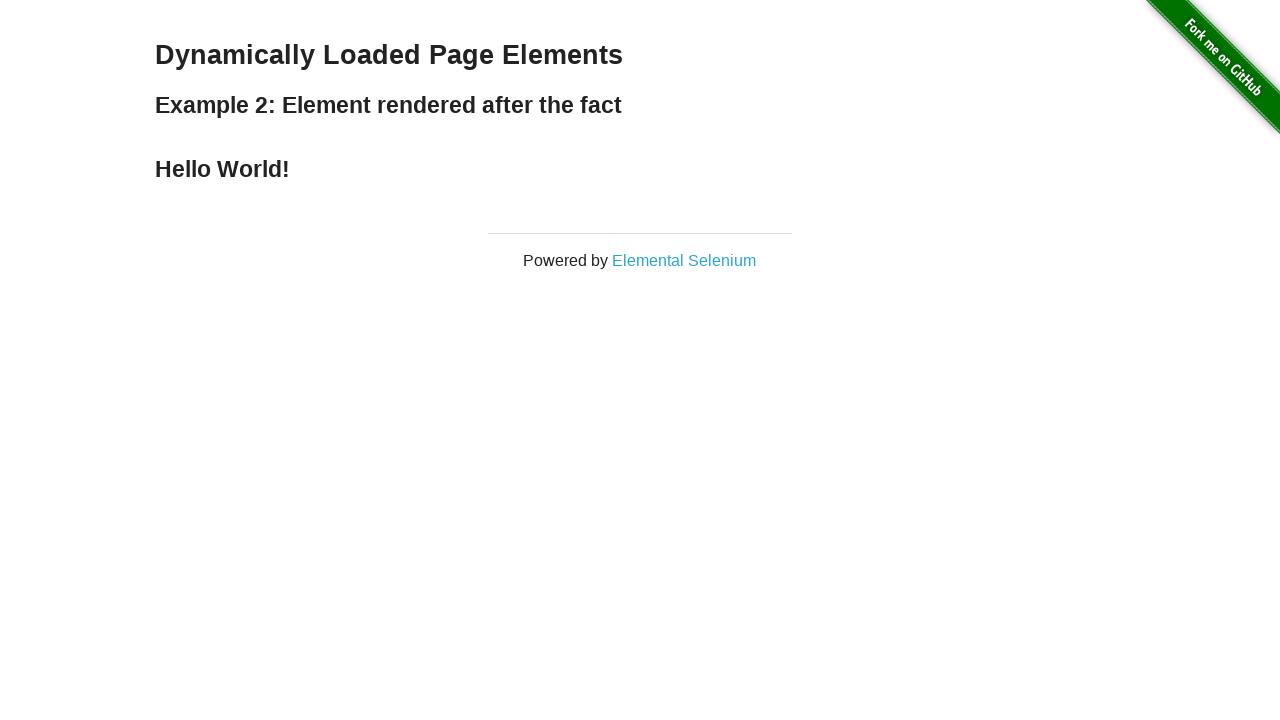